Navigates to an e-commerce practice page to verify the page loads correctly

Starting URL: https://rahulshettyacademy.com/seleniumPractise/#/

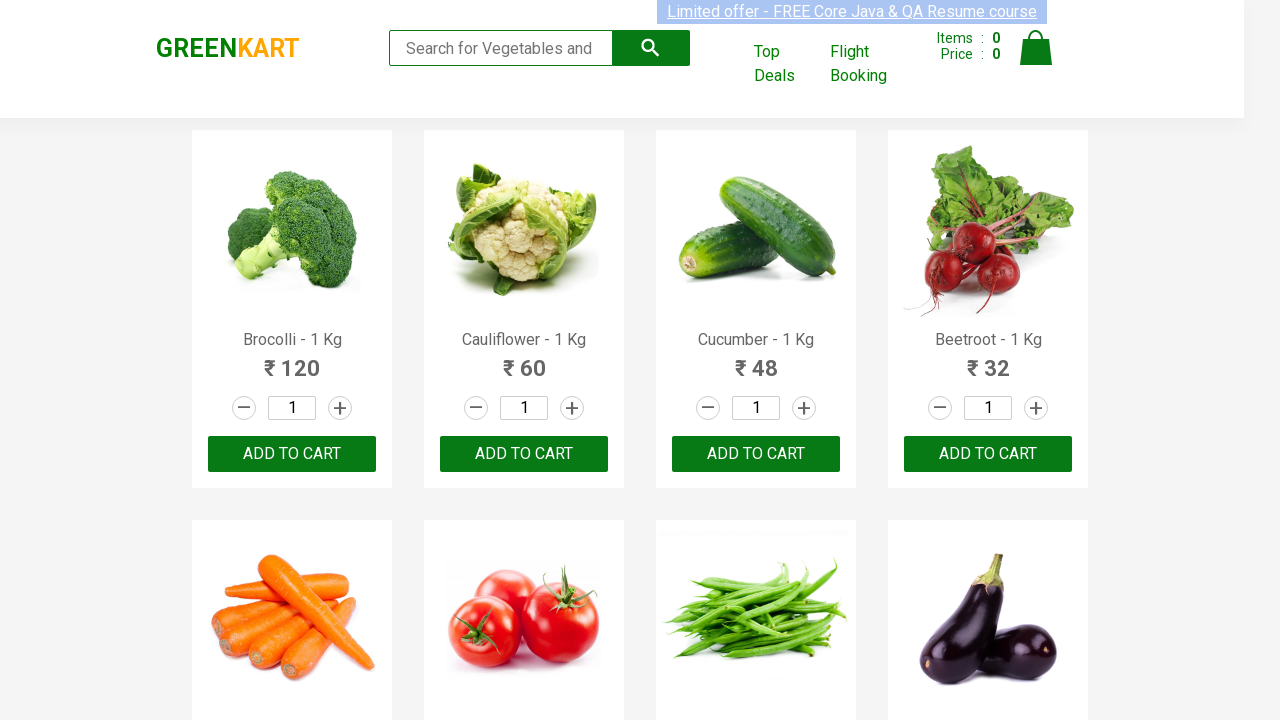

Waited for page to fully load (networkidle state reached)
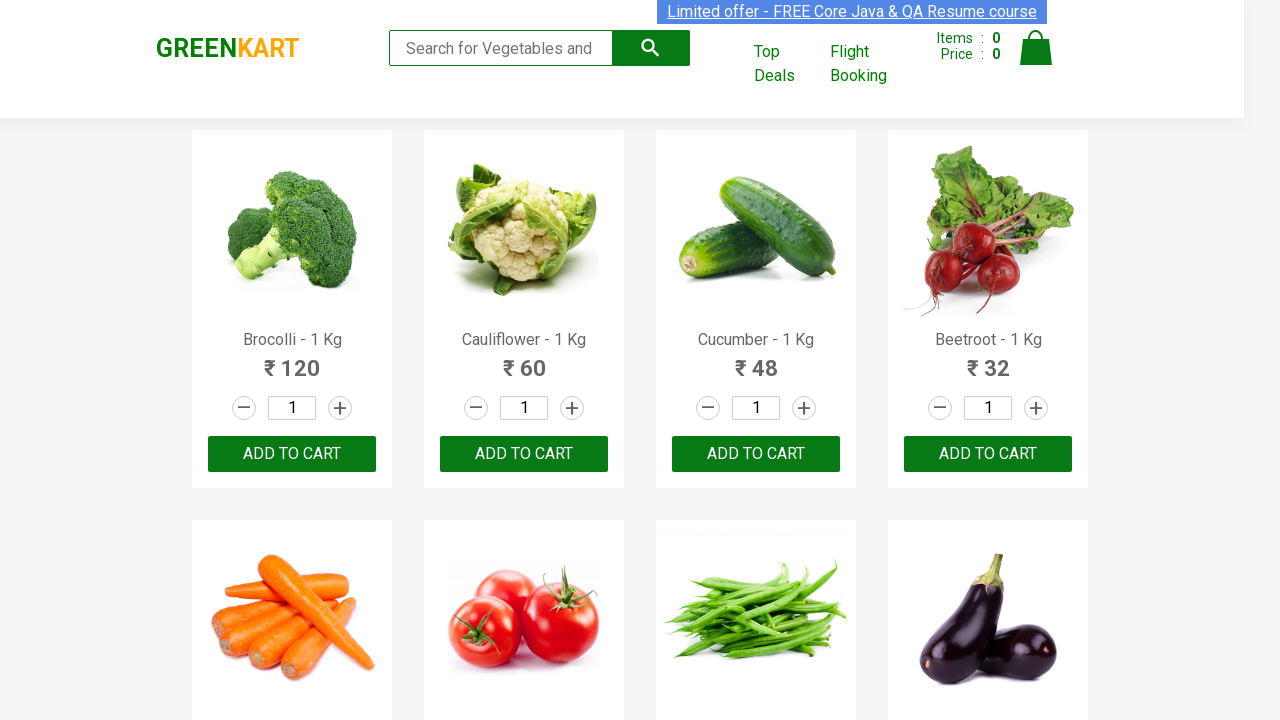

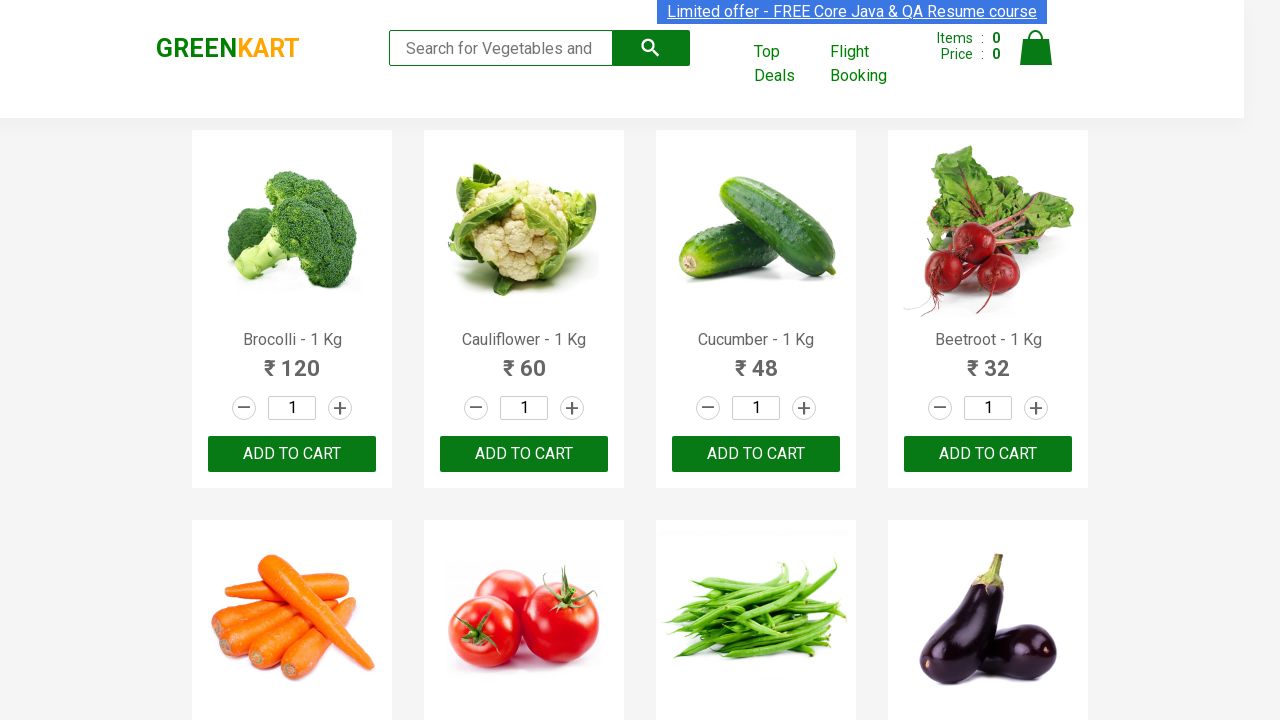